Tests an e-commerce shopping flow by searching for products containing "ber", adding all matching items to cart, proceeding to checkout, and applying a promo code

Starting URL: https://rahulshettyacademy.com/seleniumPractise/#/

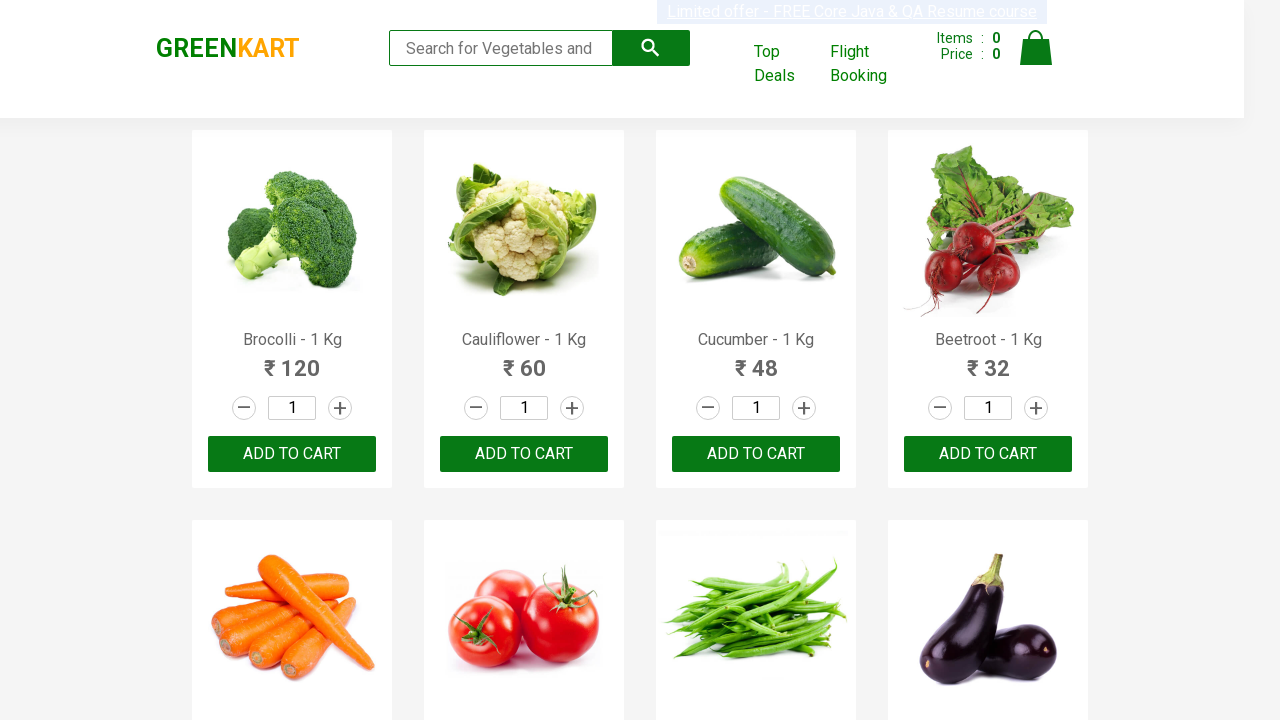

Filled search field with 'ber' on .search-keyword
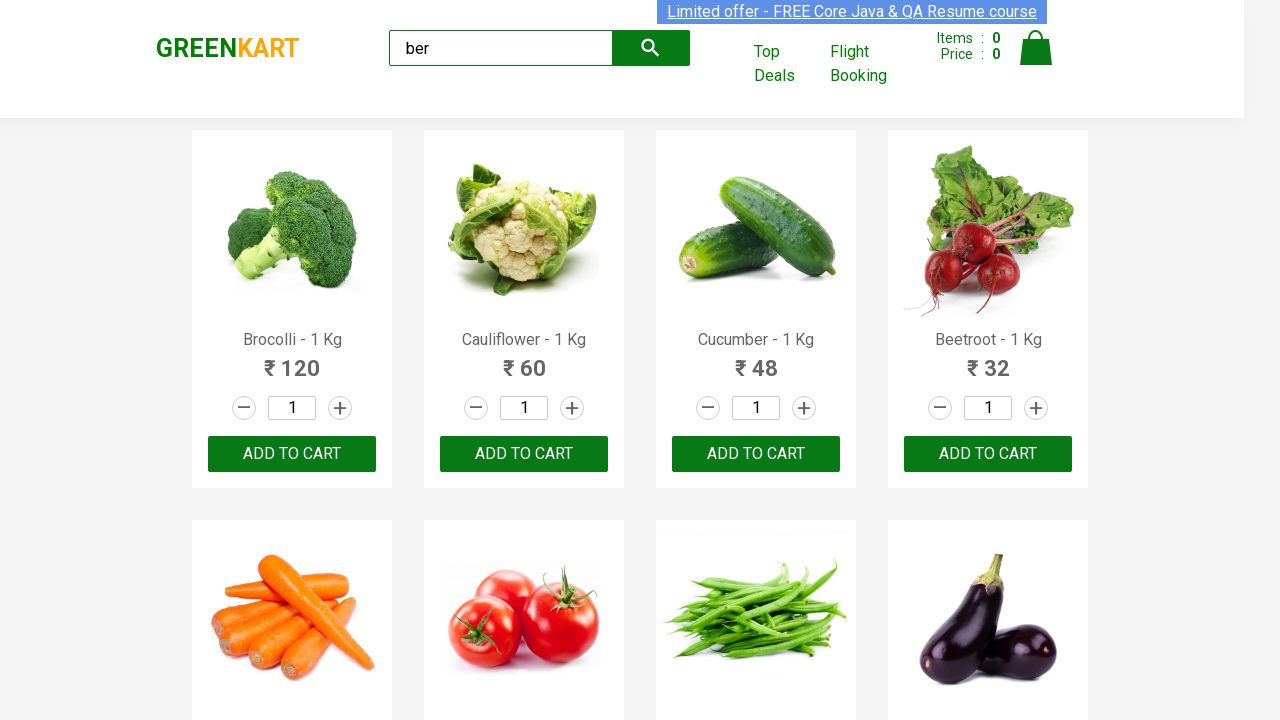

Search results loaded with products containing 'ber'
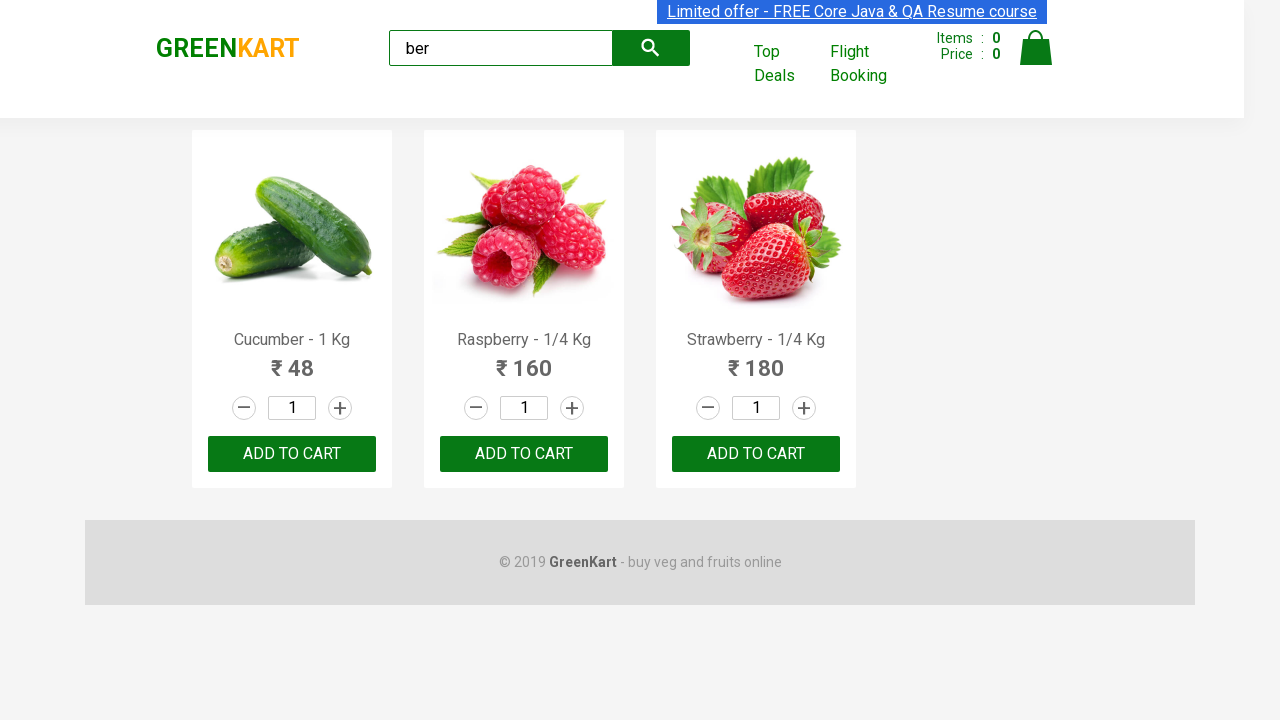

Added product 1 of 3 to cart at (292, 454) on xpath=//button[text()='ADD TO CART'] >> nth=0
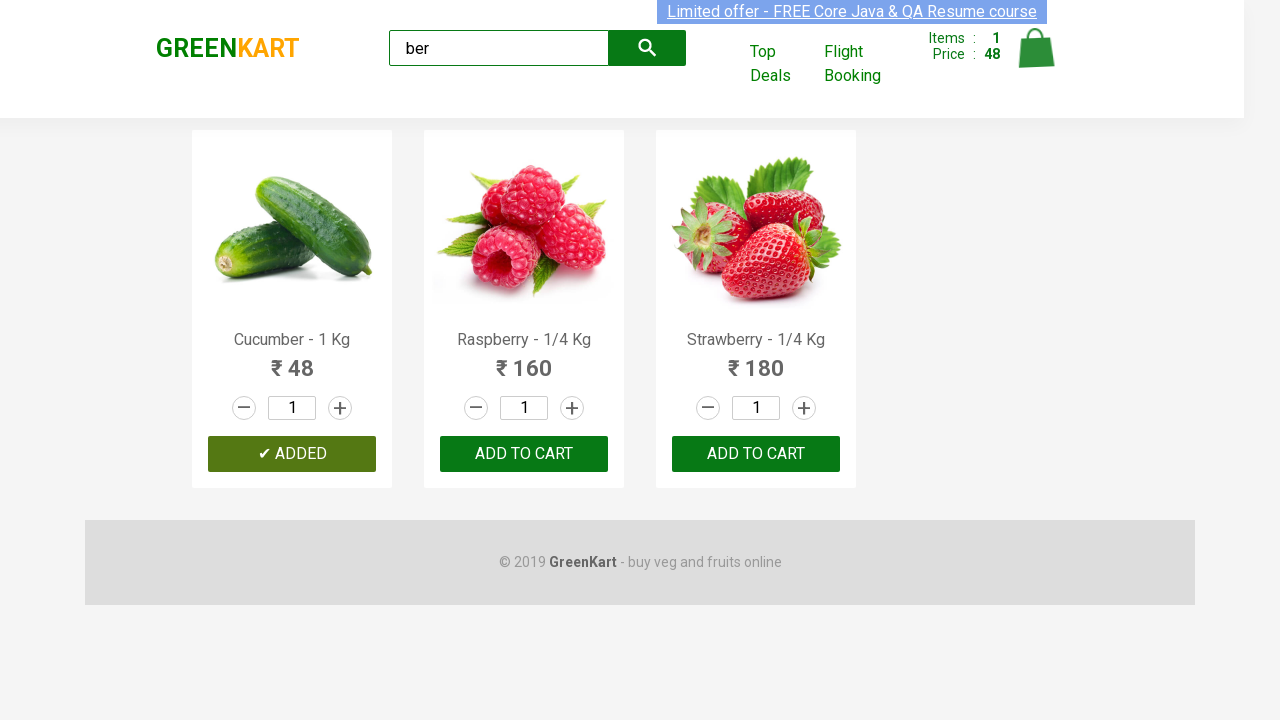

Added product 2 of 3 to cart at (756, 454) on xpath=//button[text()='ADD TO CART'] >> nth=1
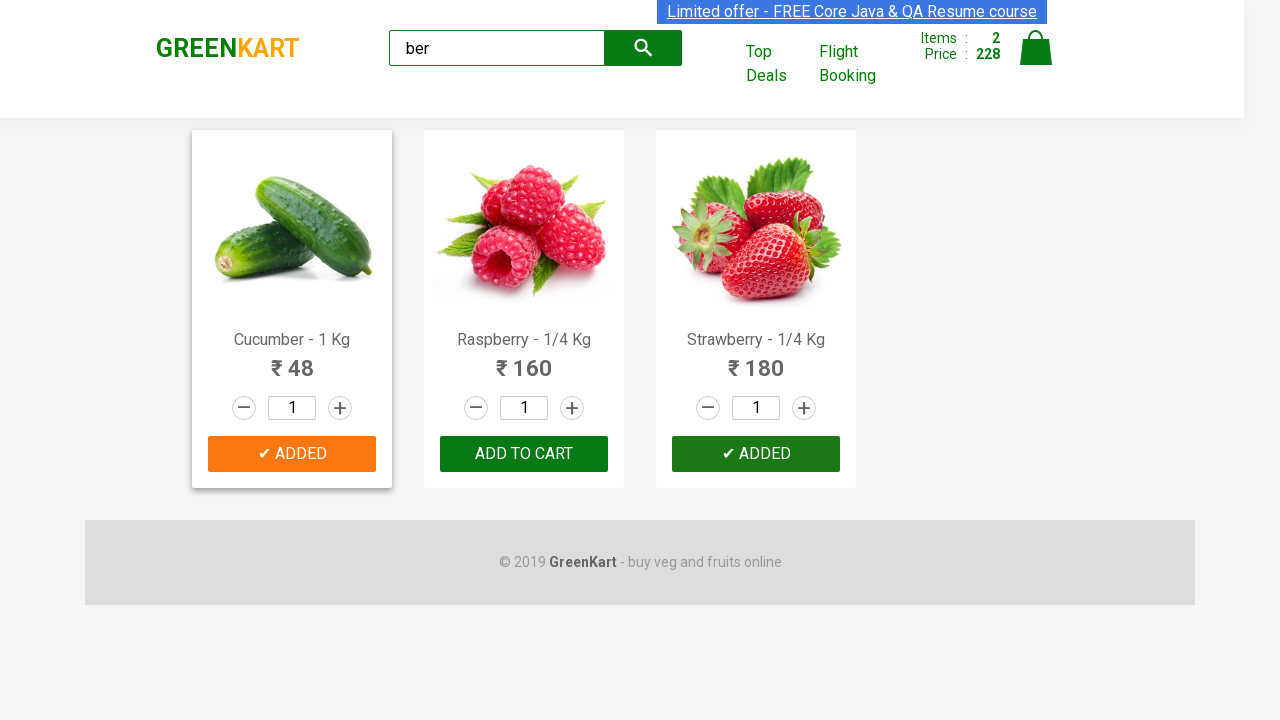

Added product 3 of 3 to cart at (756, 454) on xpath=//button[text()='ADD TO CART'] >> nth=2
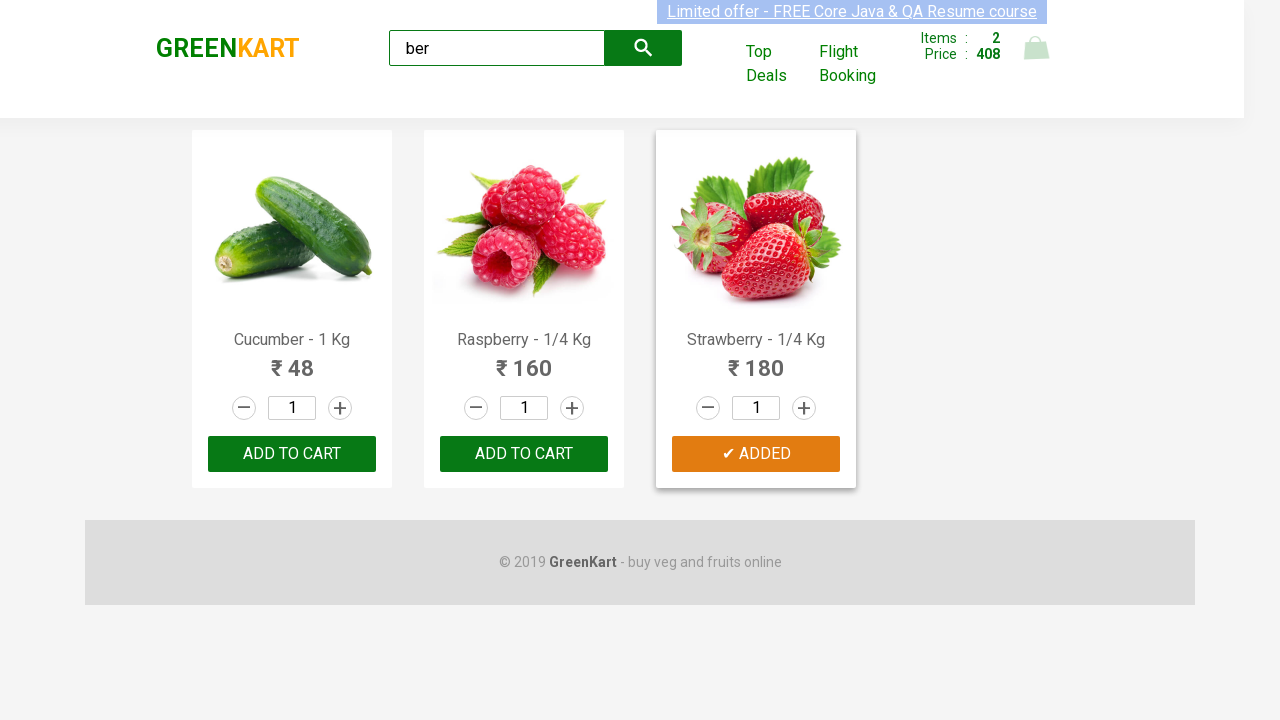

Clicked cart icon to view shopping cart at (1036, 59) on .cart-icon
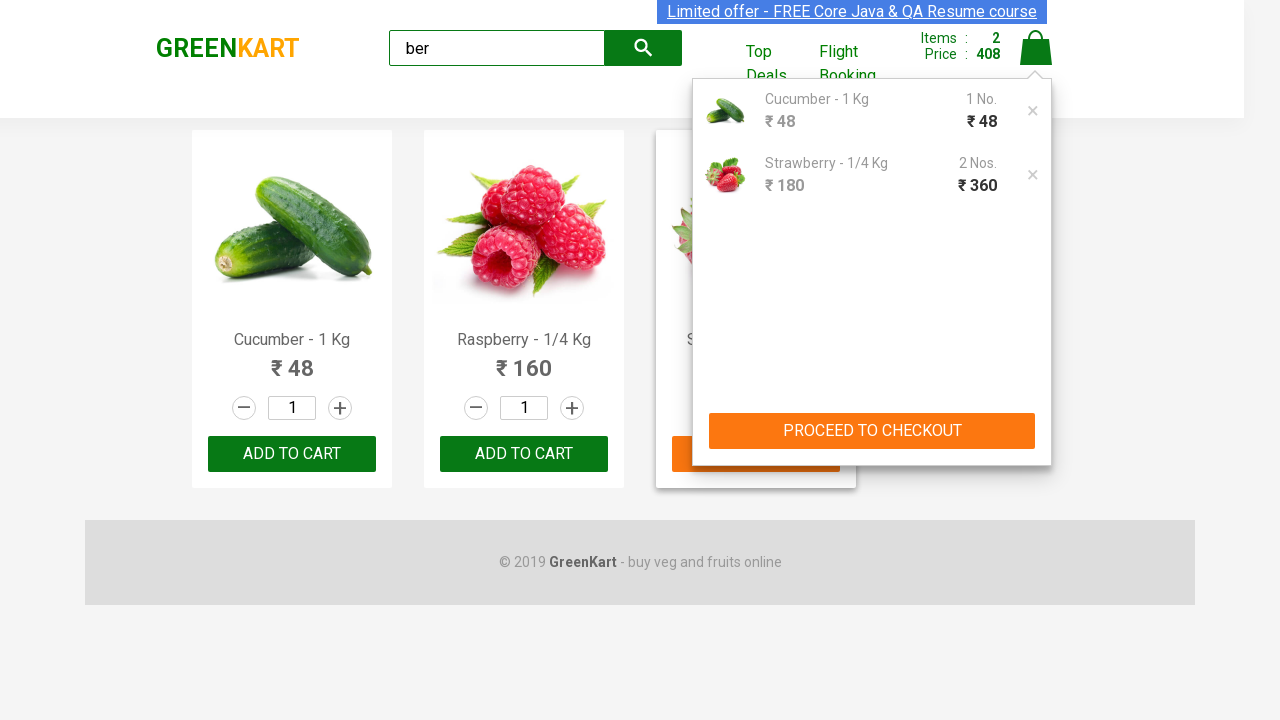

Clicked proceed to checkout button at (872, 431) on xpath=//*[@id='root']/div/header/div/div[3]/div[2]/div[2]/button
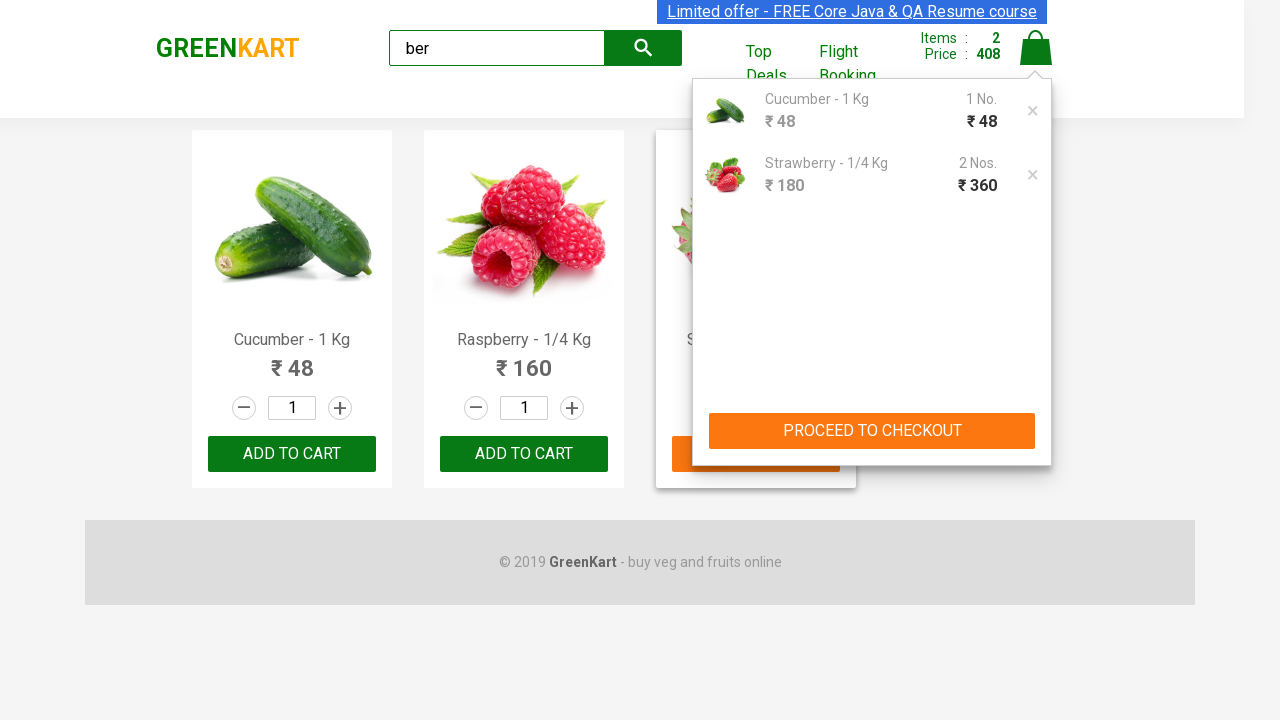

Entered promo code 'rahulshettyacademy' on .promoCode
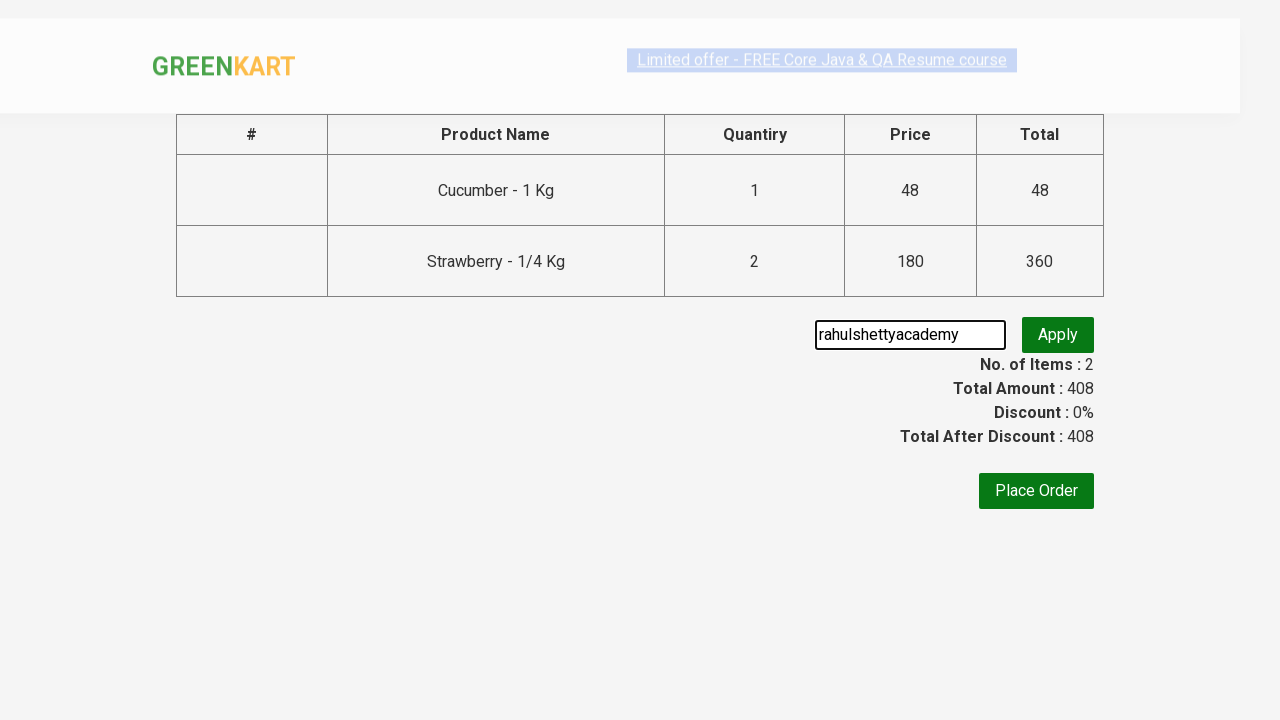

Clicked apply promo code button at (1058, 335) on .promoBtn
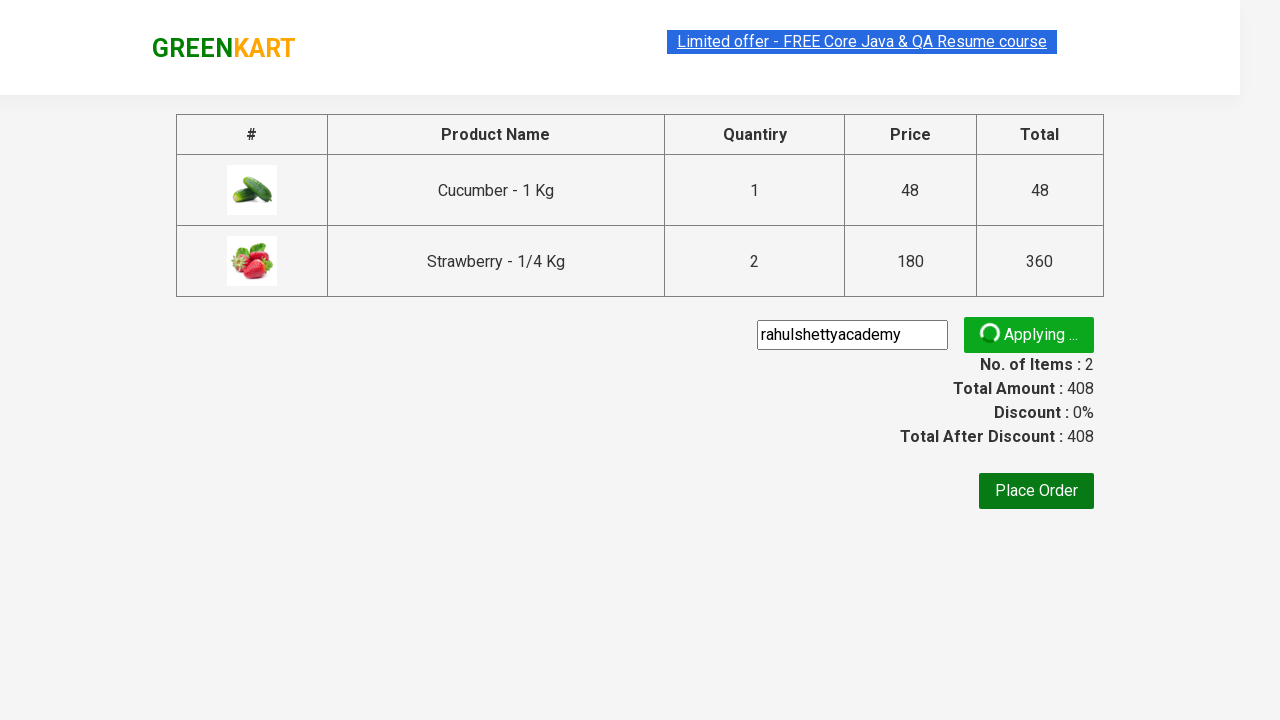

Promo code successfully applied and info message displayed
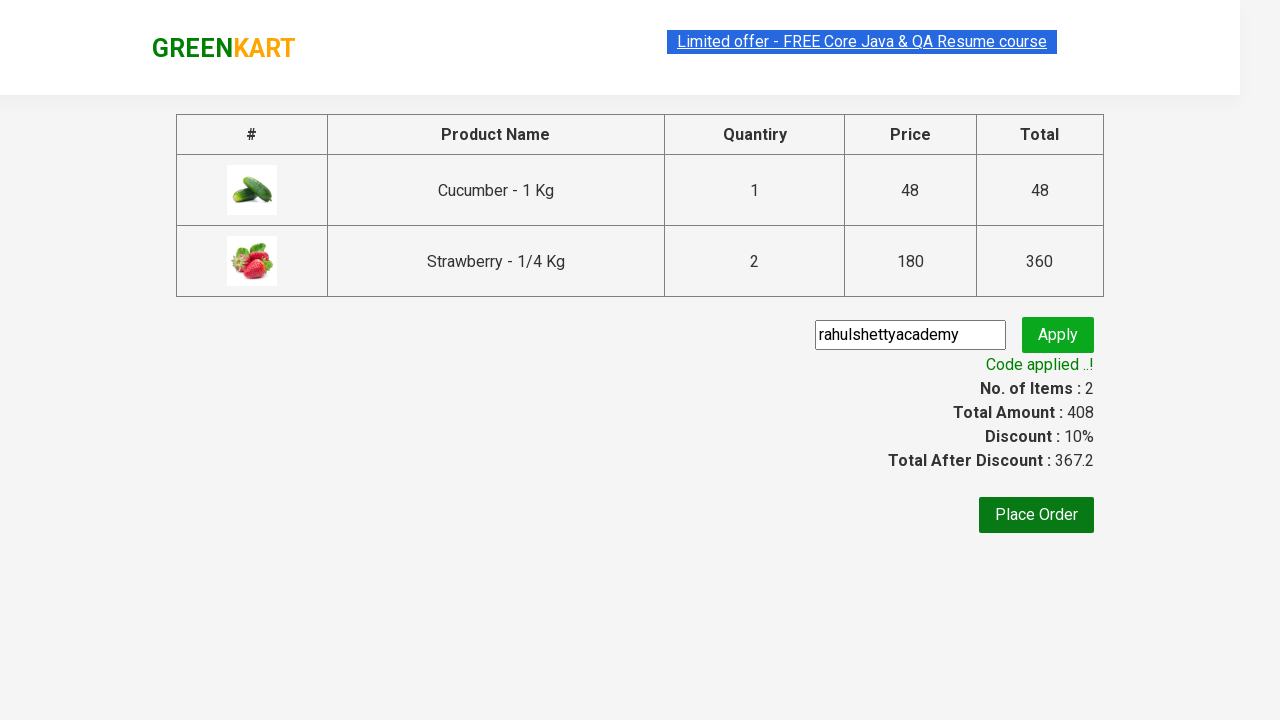

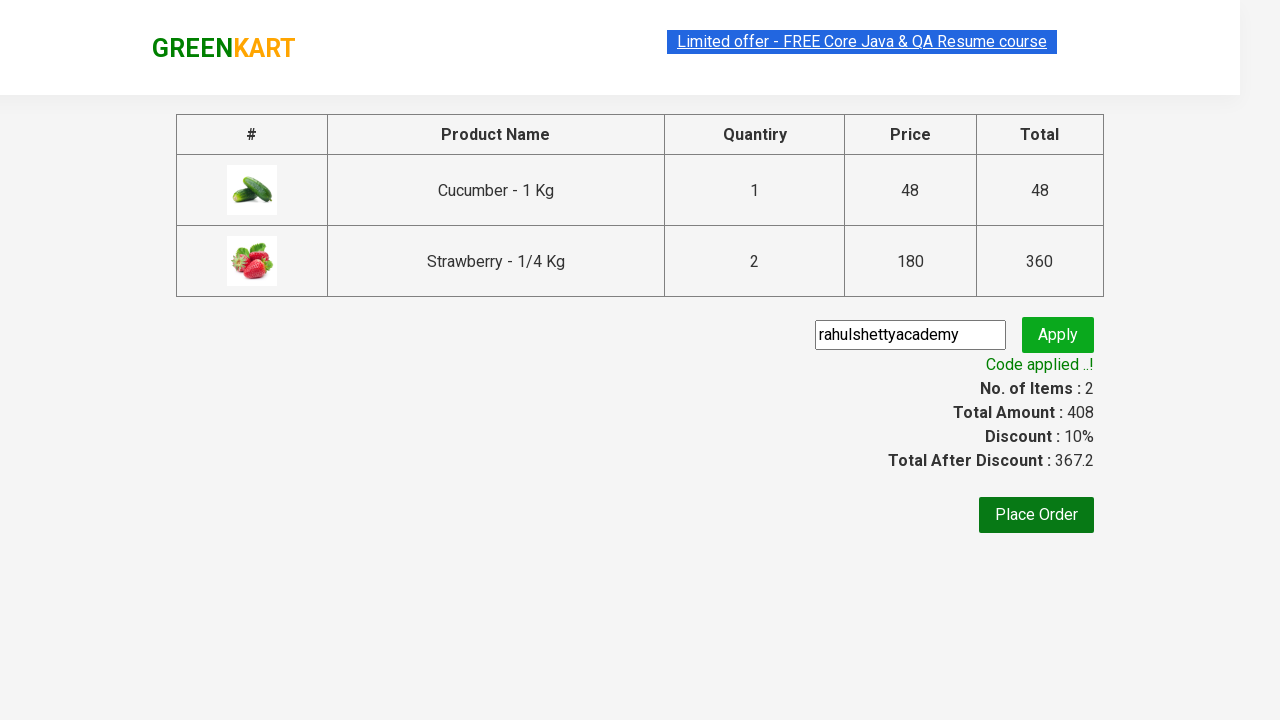